Tests a registration form by filling in username, email, password fields, selecting a radio button, choosing from a dropdown, checking a checkbox, submitting the form, and clicking a link.

Starting URL: https://www.thetestingworld.com/testings/

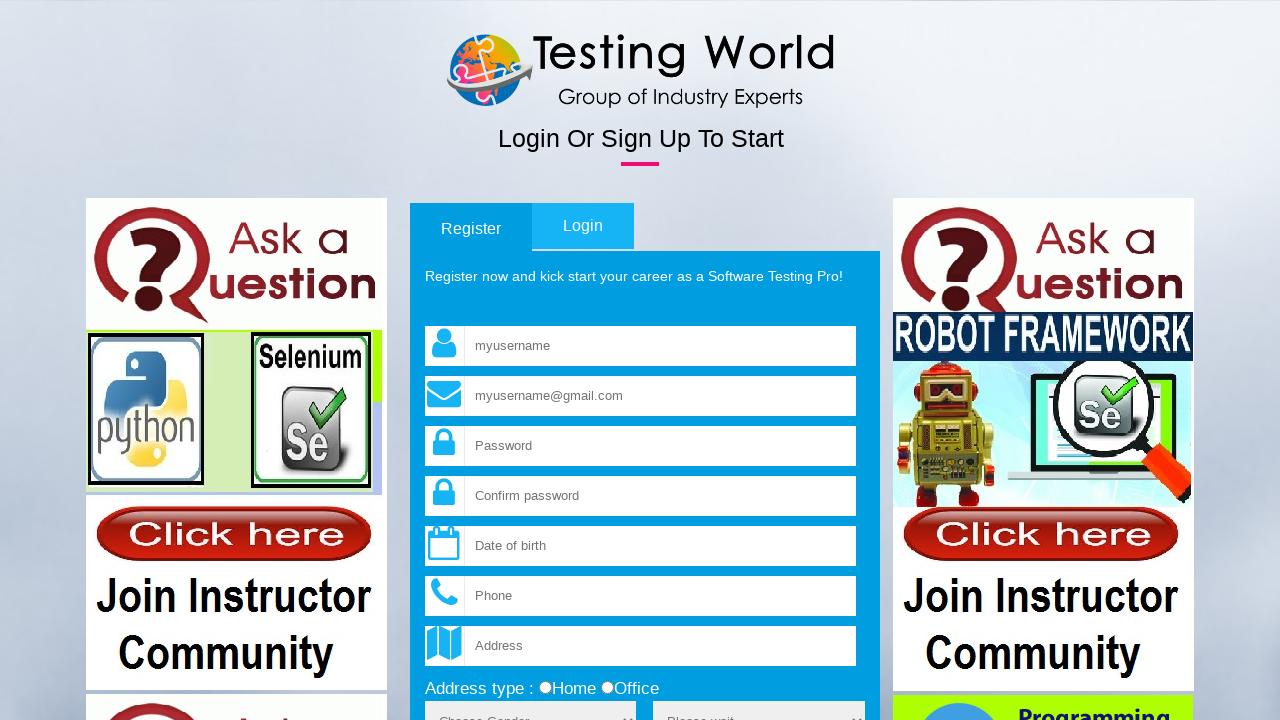

Filled username field with 'hello' on input[name='fld_username']
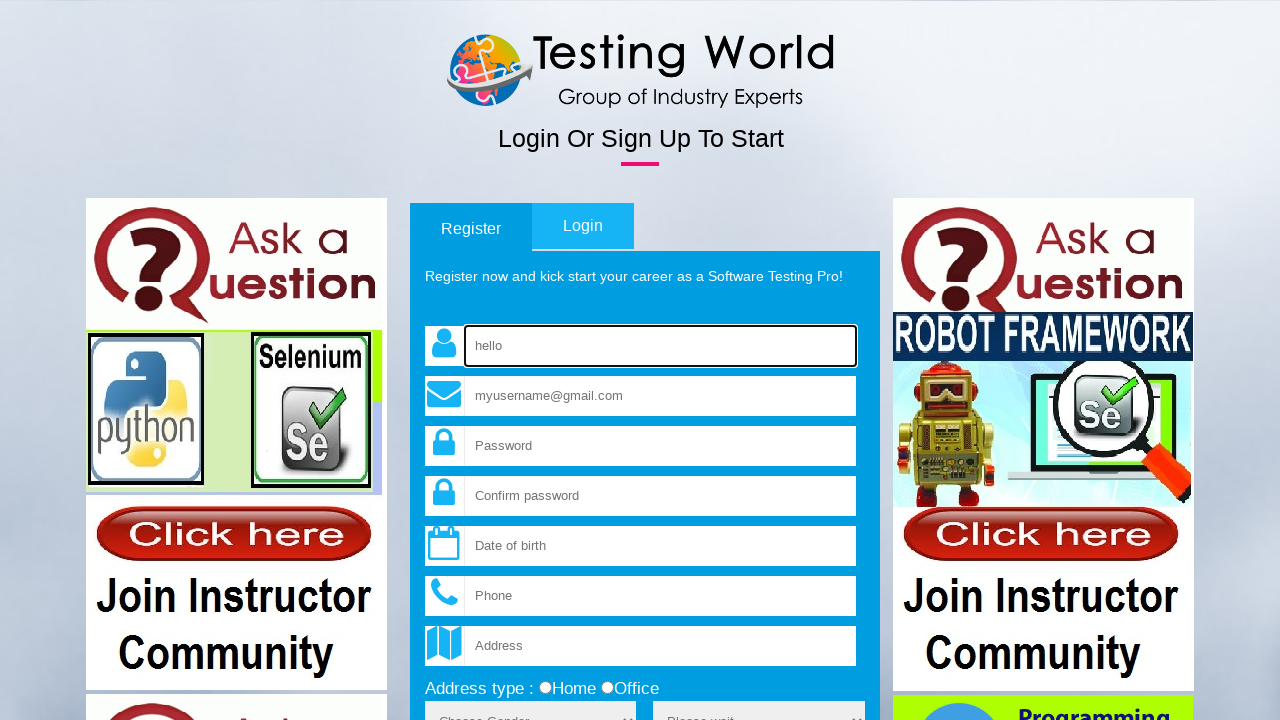

Filled email field with 'testuser2024@gmail.com' on input[name='fld_email']
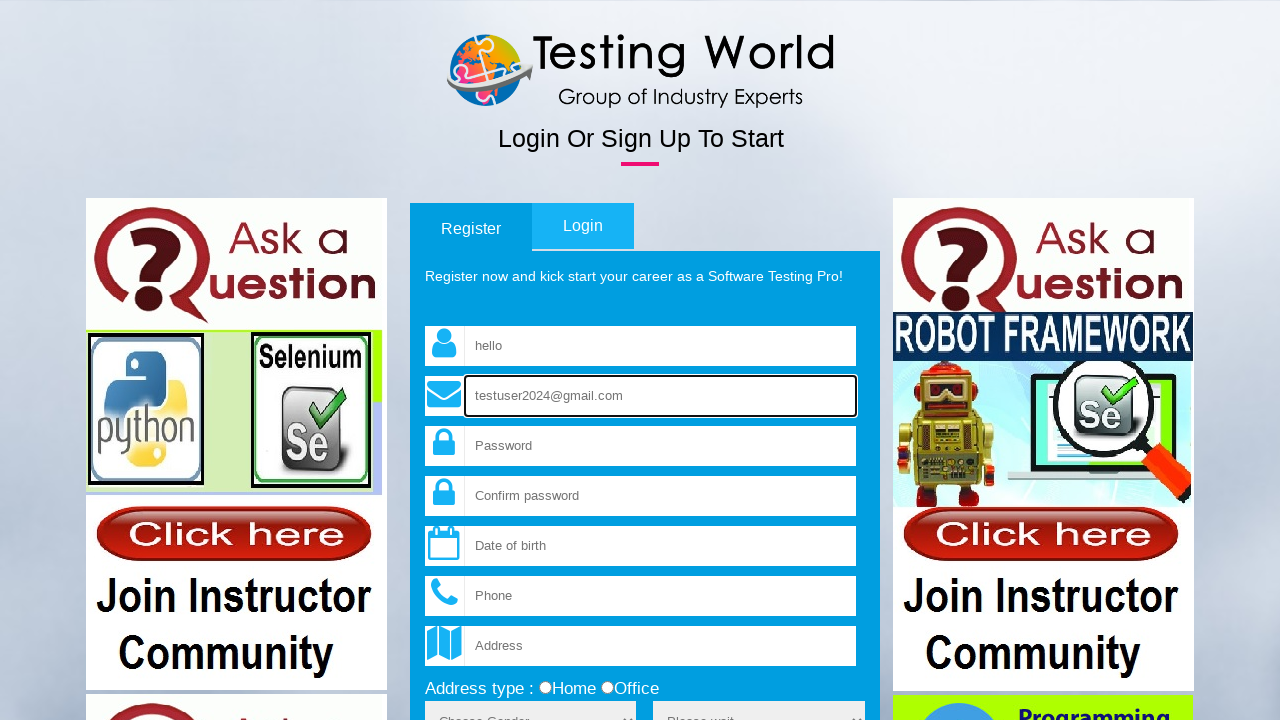

Filled password field with 'securepass456' on input[name='fld_password']
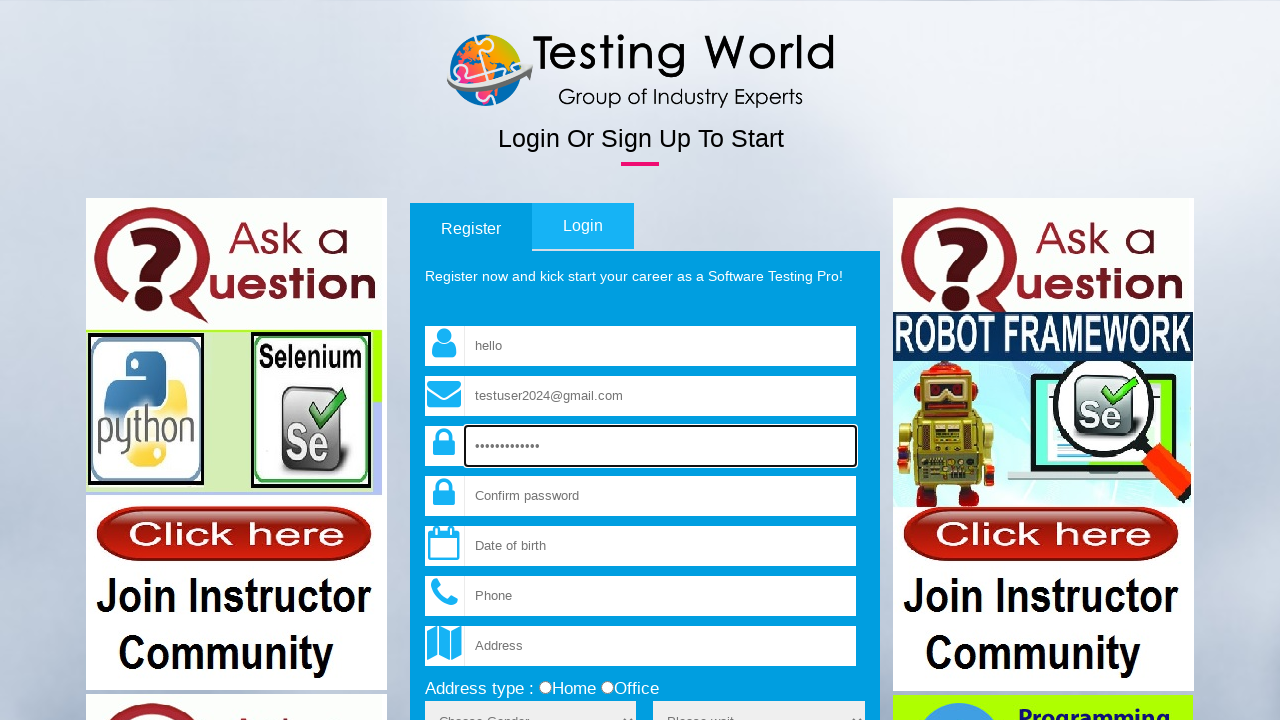

Cleared username field on input[name='fld_username']
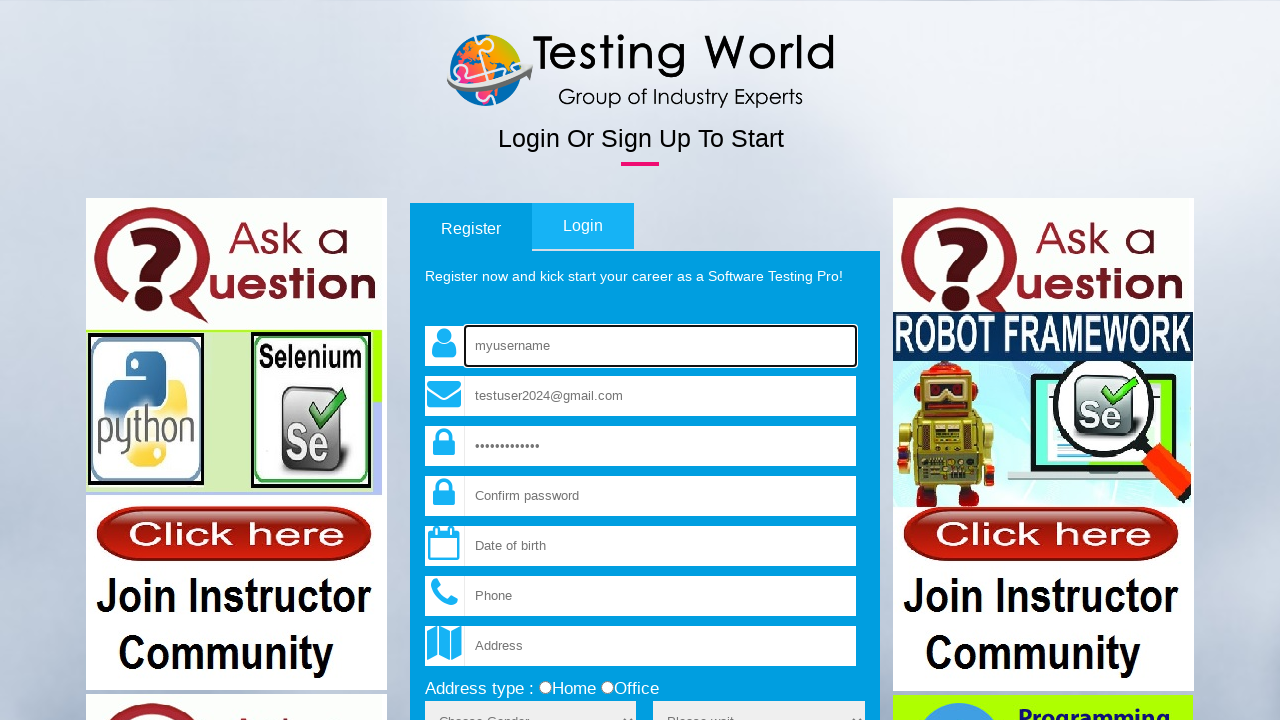

Filled username field with 'johnsmith789' on input[name='fld_username']
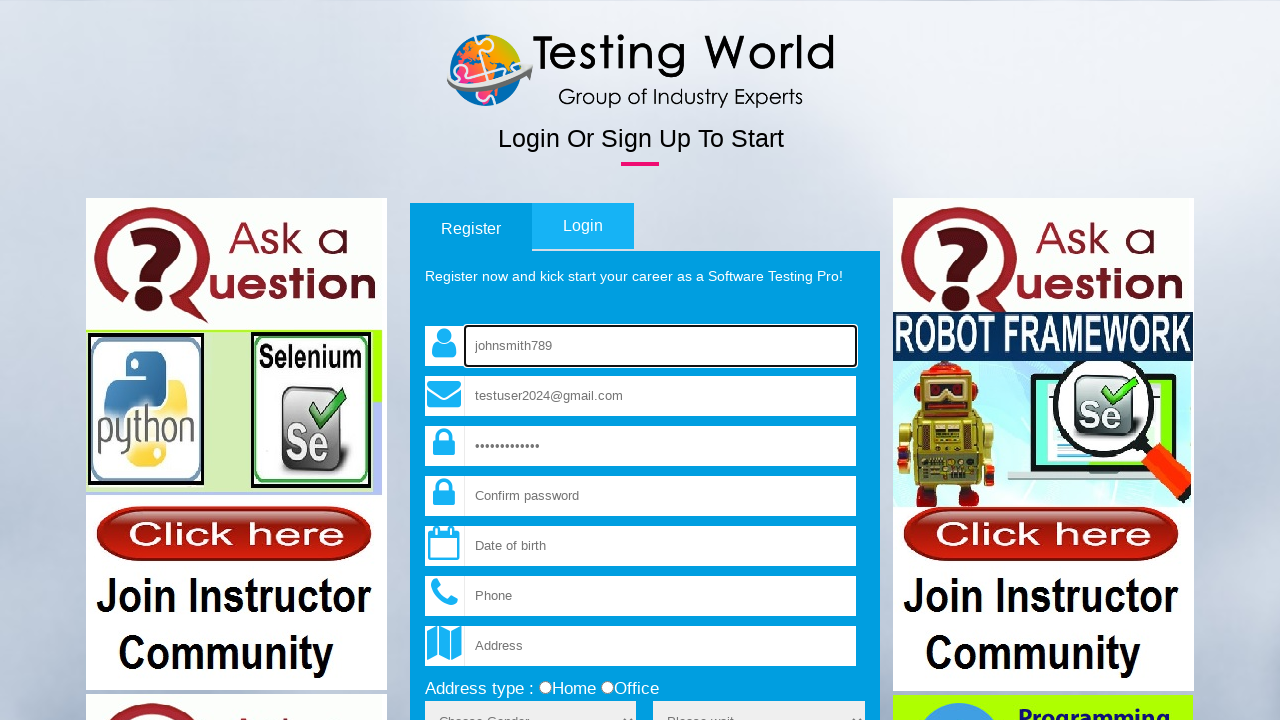

Selected 'office' radio button at (607, 688) on input[value='office']
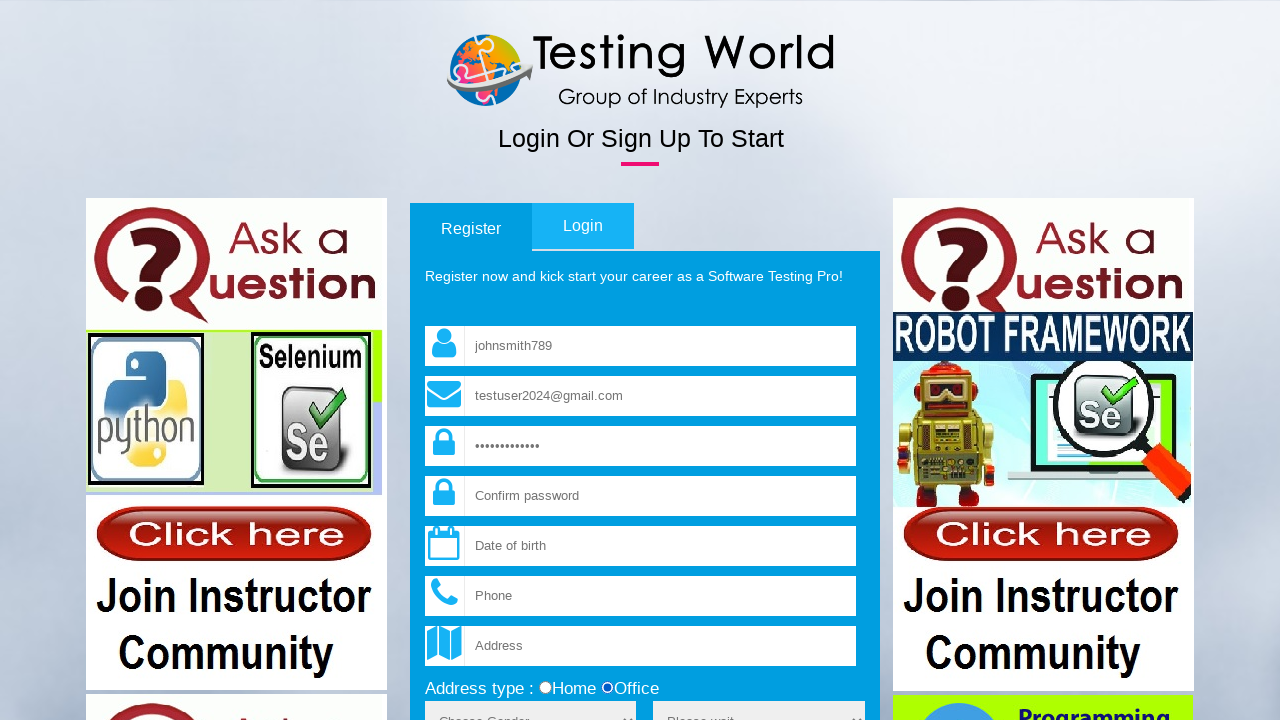

Selected second option from sex dropdown on select[name='sex']
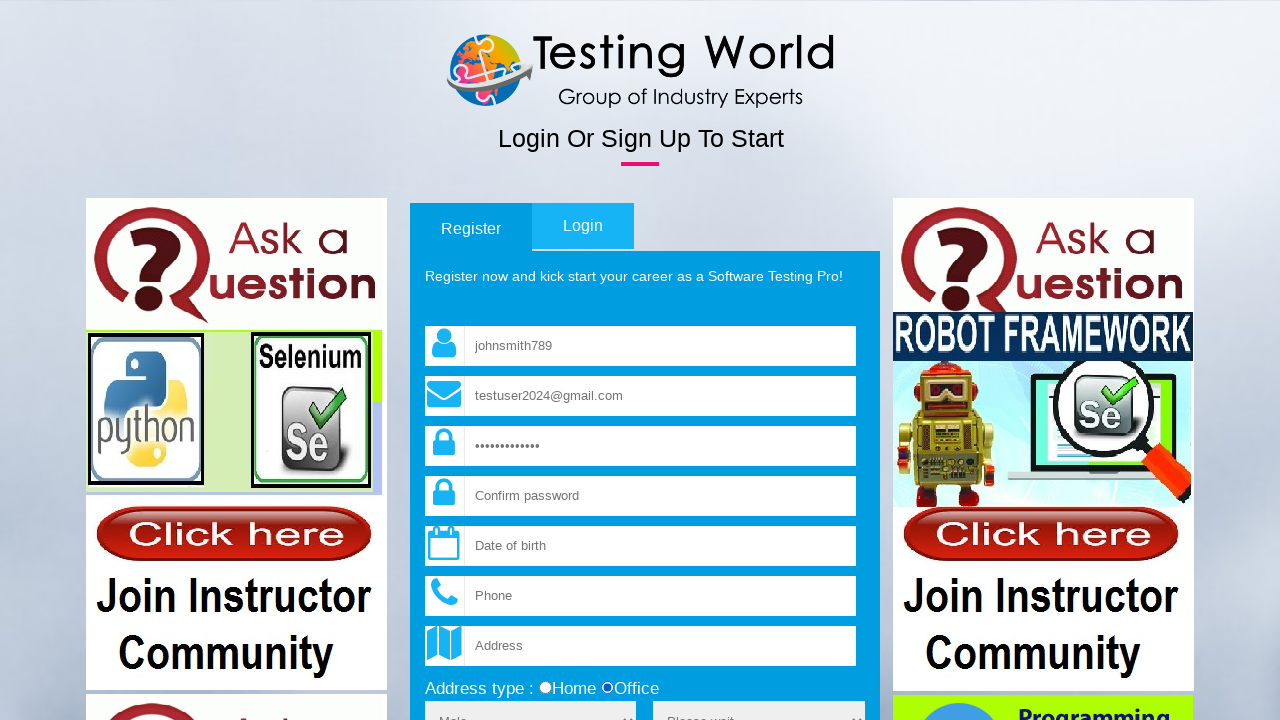

Checked terms checkbox at (431, 361) on input[name='terms']
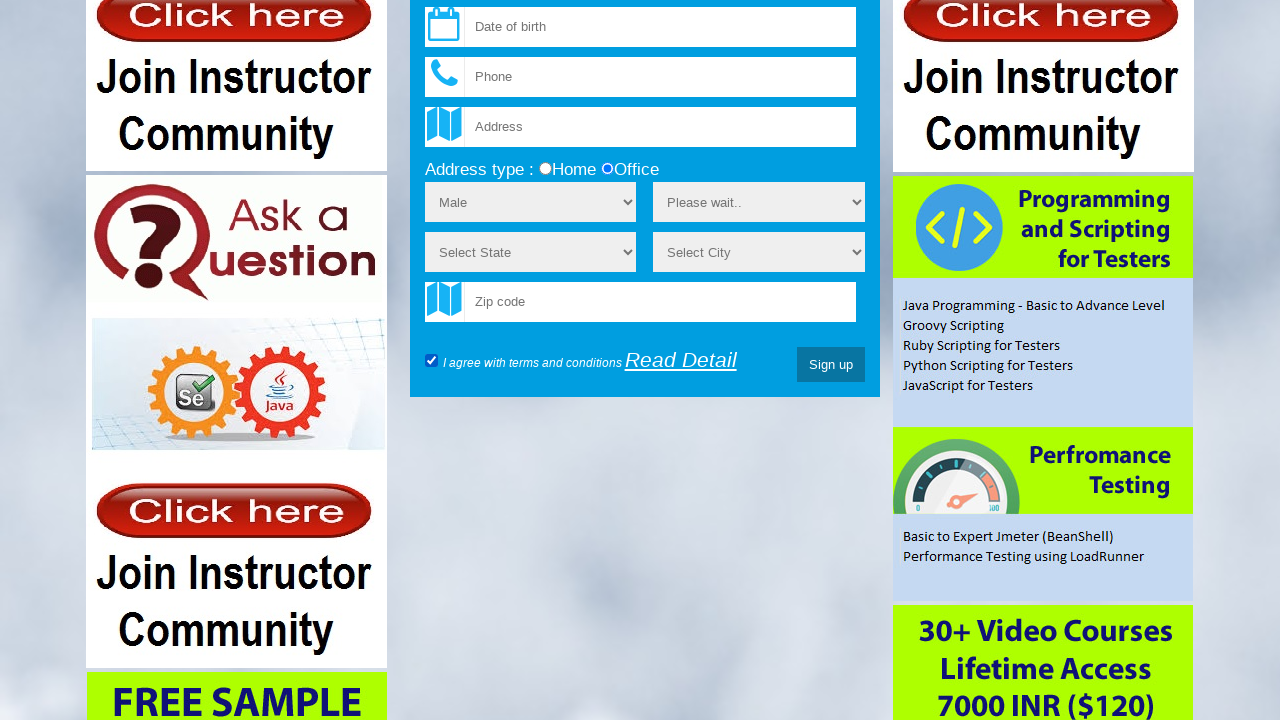

Clicked submit button to register at (831, 365) on input[type='submit']
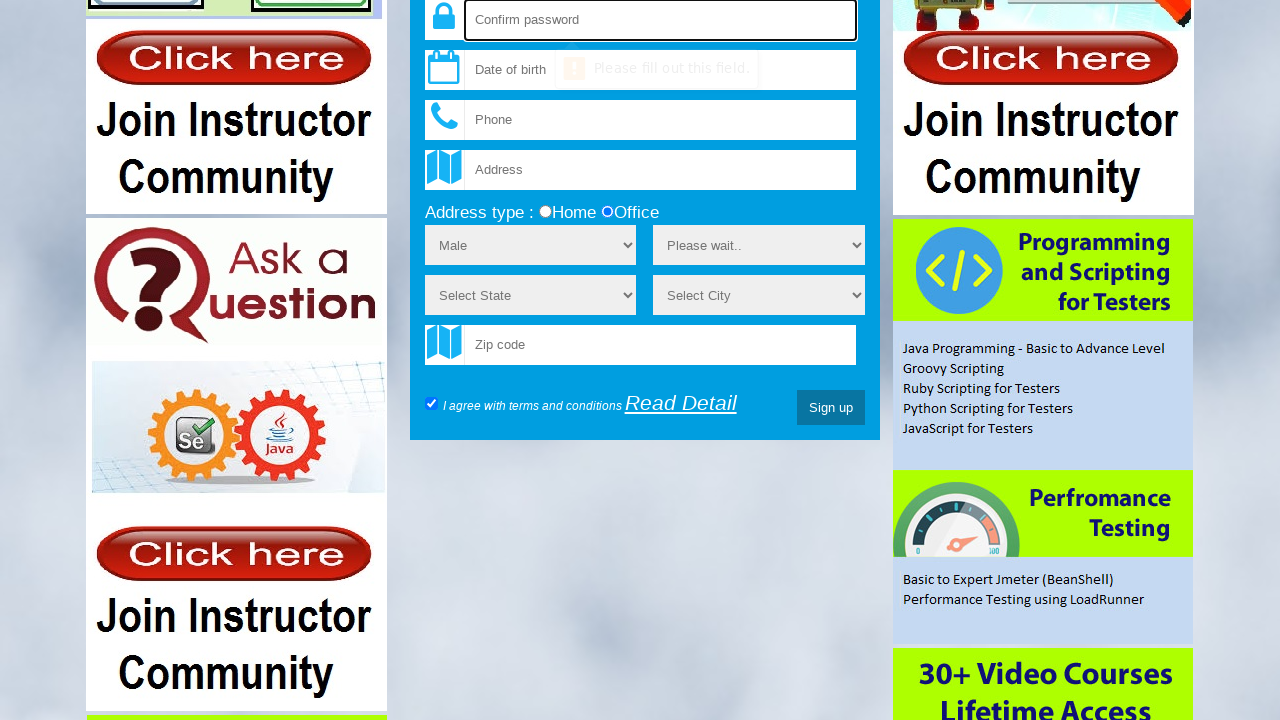

Clicked 'Read Detail' link at (681, 403) on a:text('Read Detail')
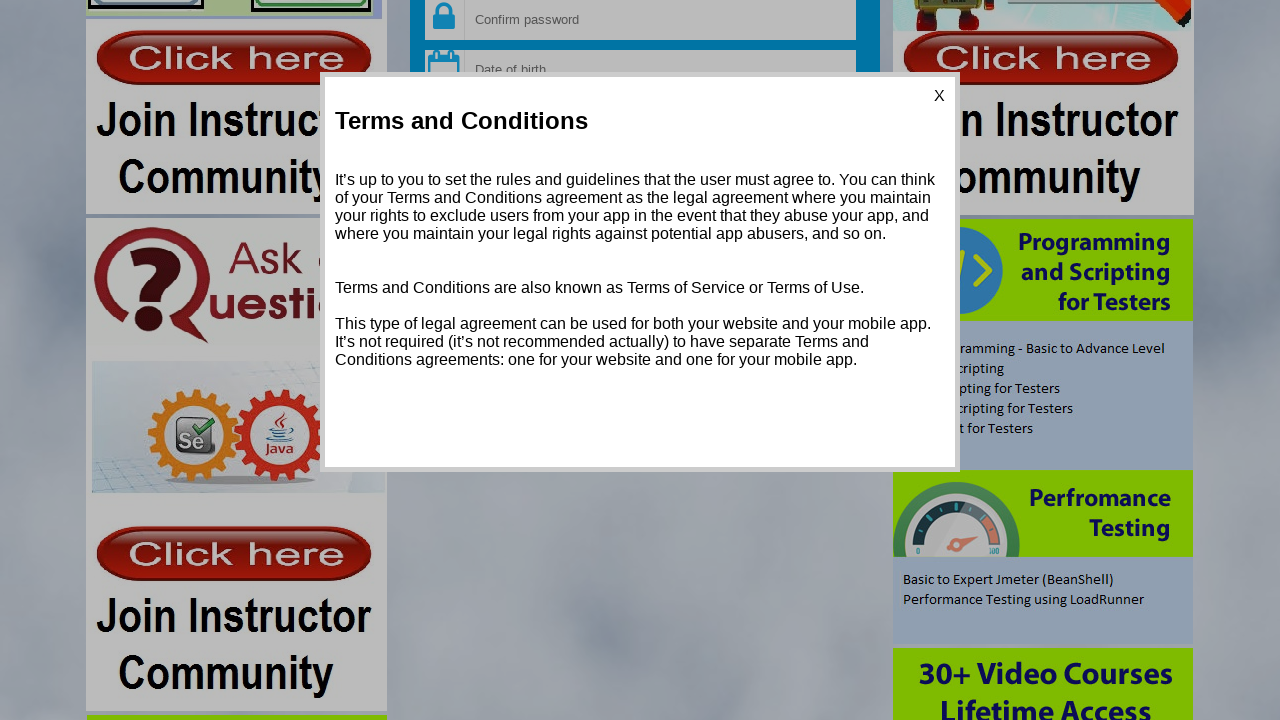

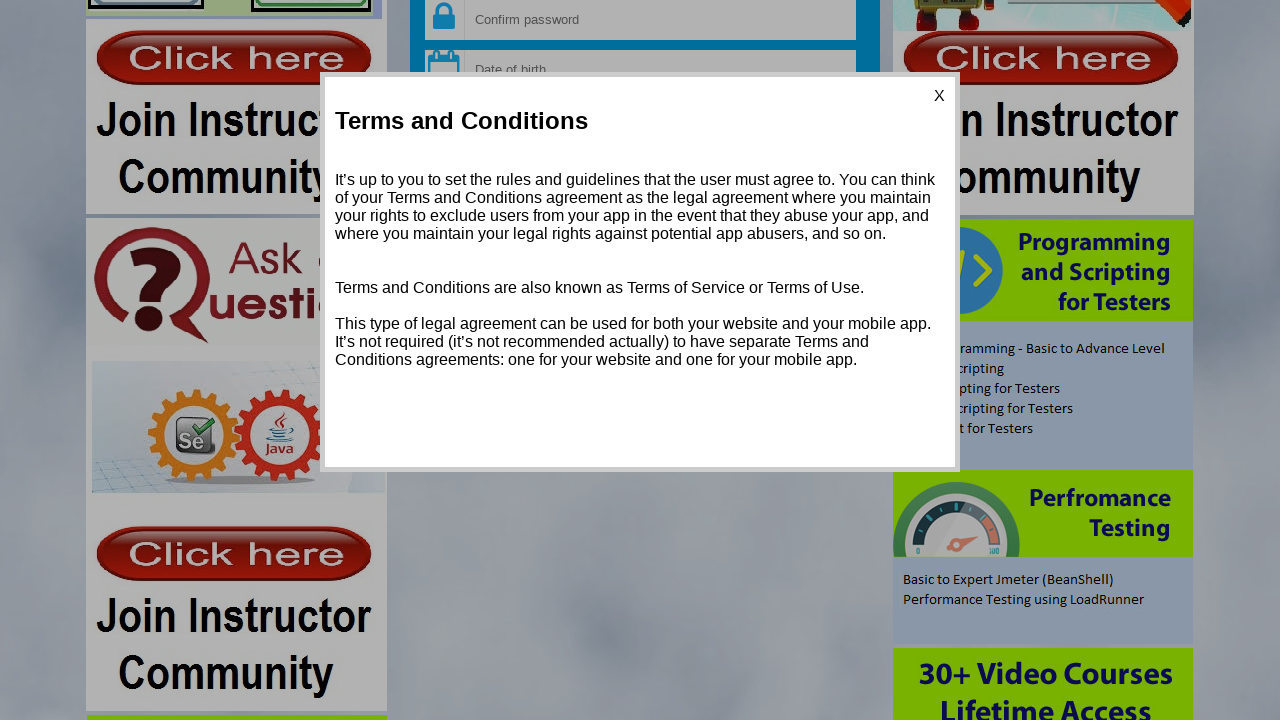